Tests Add/Remove Elements functionality by adding and then removing an element

Starting URL: https://the-internet.herokuapp.com/

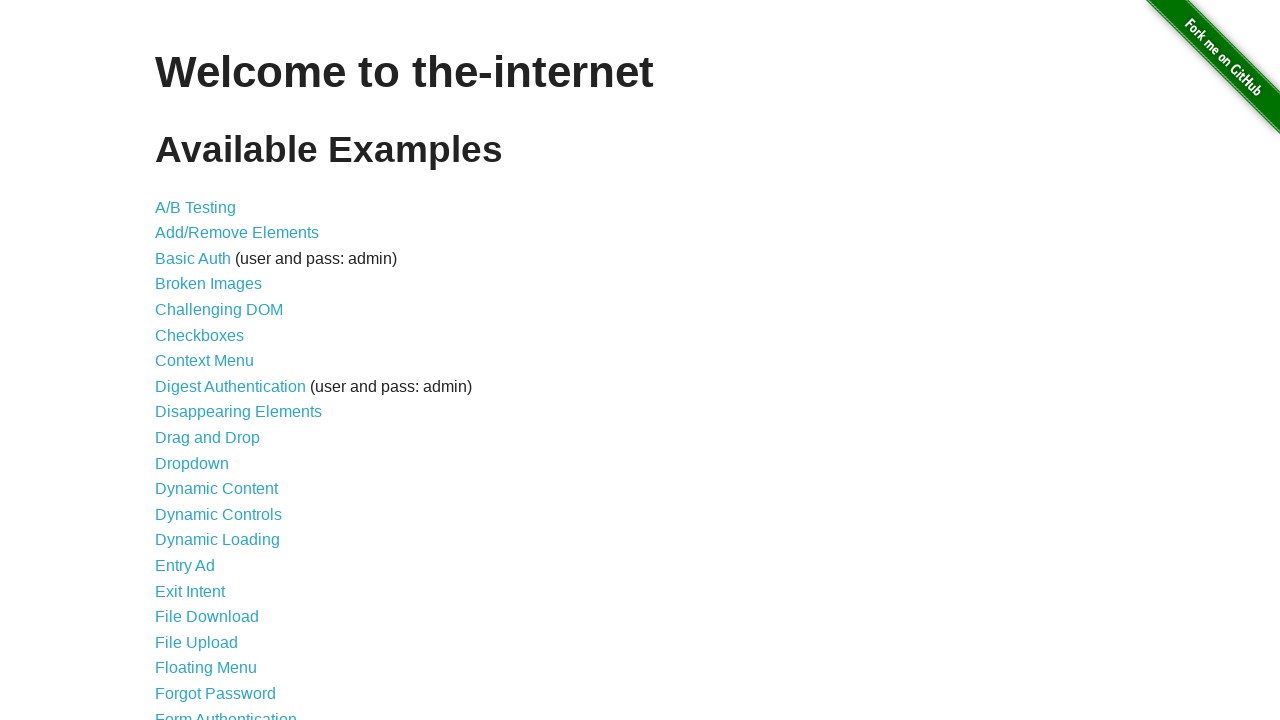

Clicked on Add/Remove Elements link at (237, 233) on xpath=//*[@id='content']/ul/li[2]/a
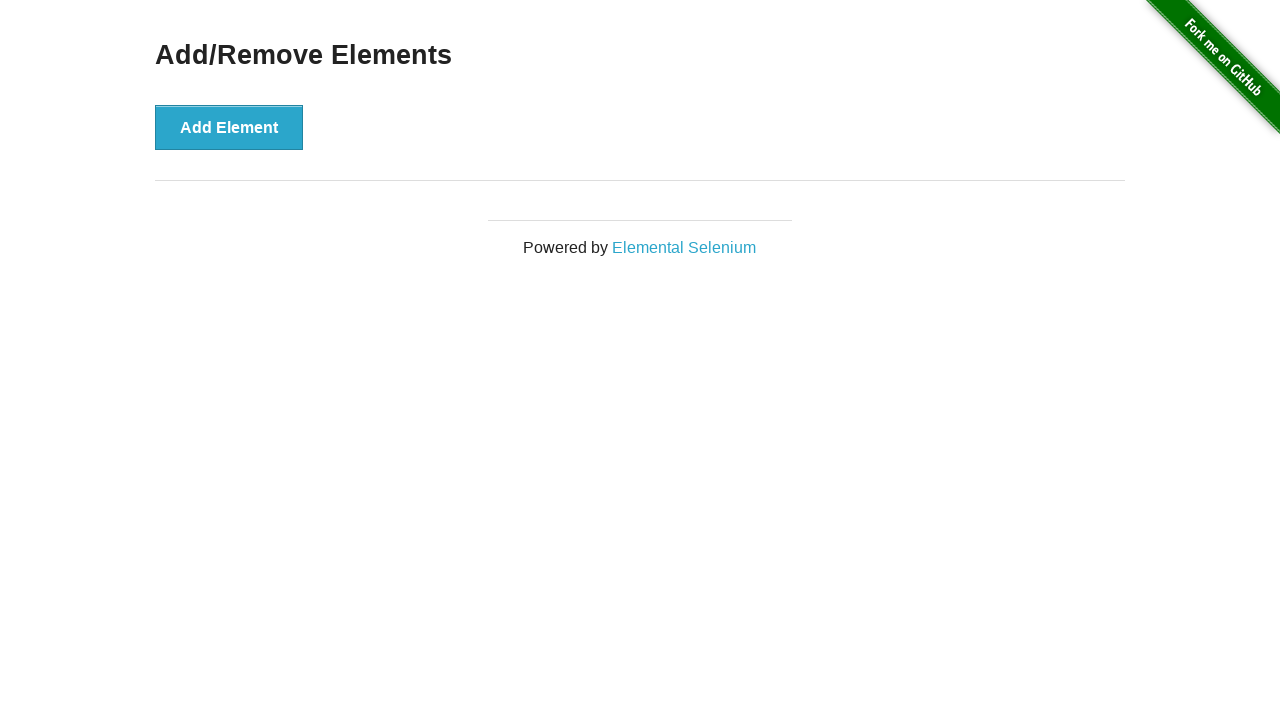

Clicked Add Element button at (229, 127) on xpath=//button[@onclick='addElement()']
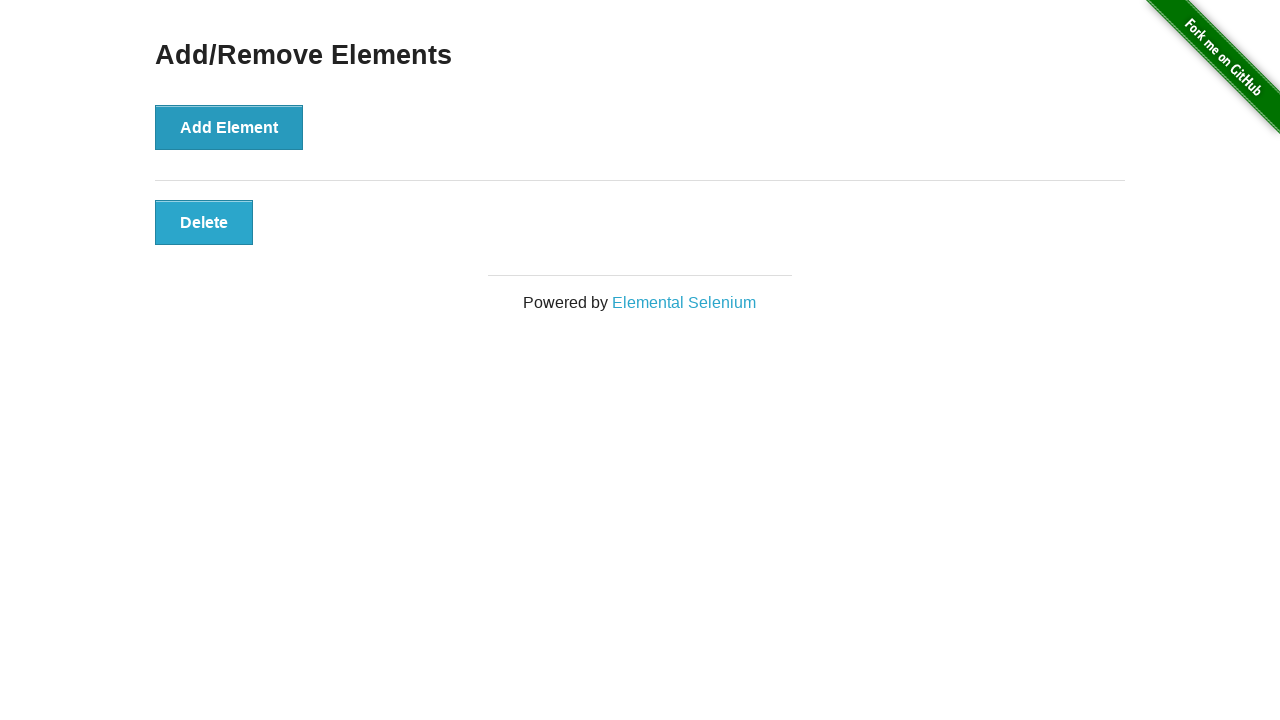

Waited for 1 second
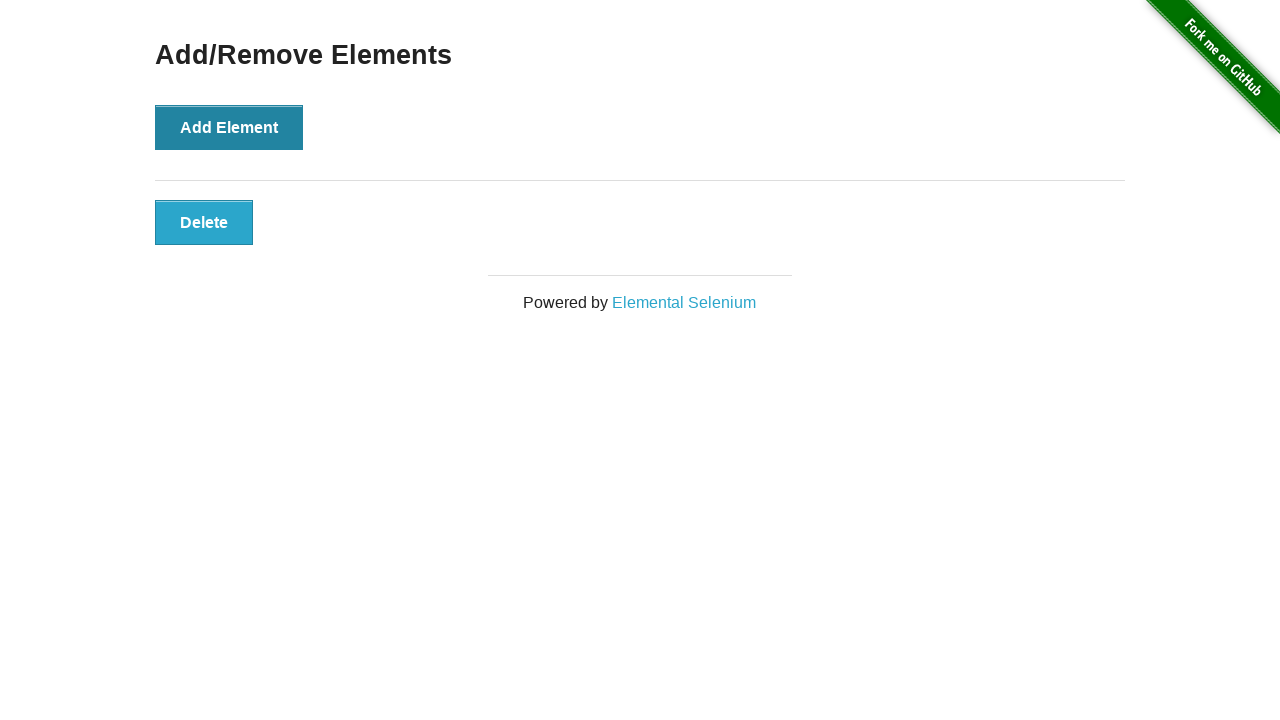

Clicked Delete button to remove the element at (204, 222) on xpath=//button[@onclick='deleteElement()']
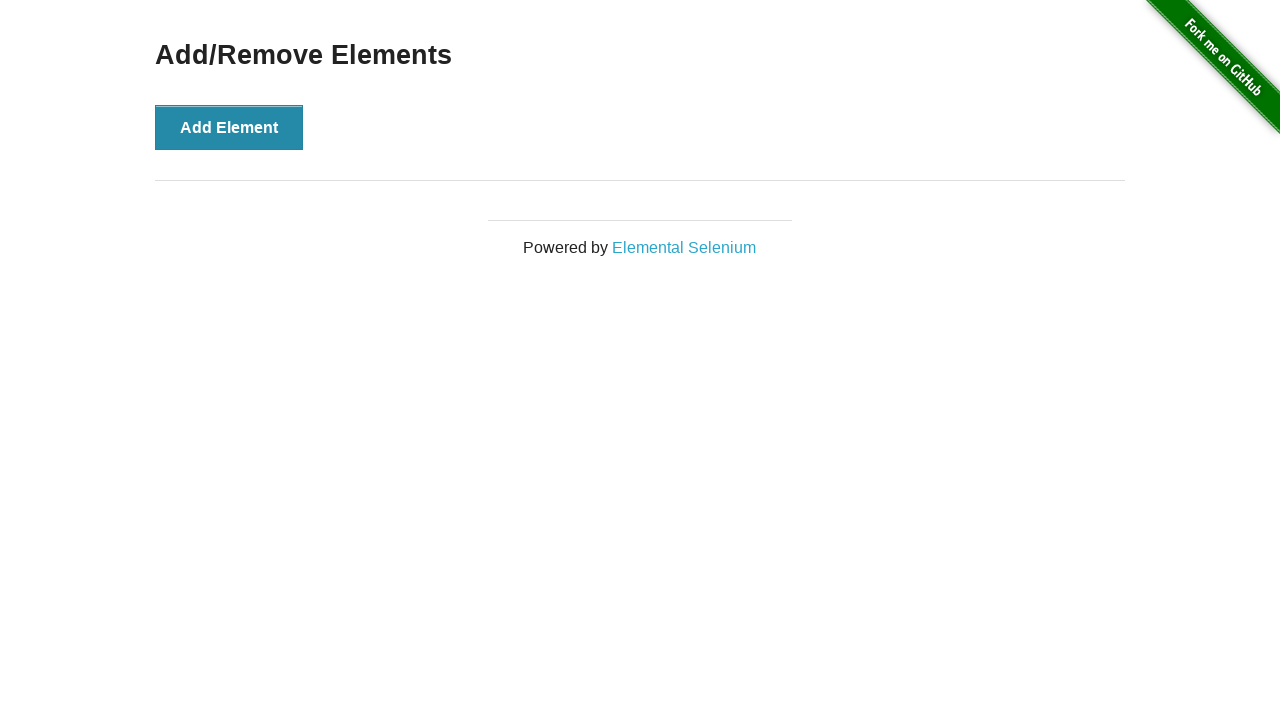

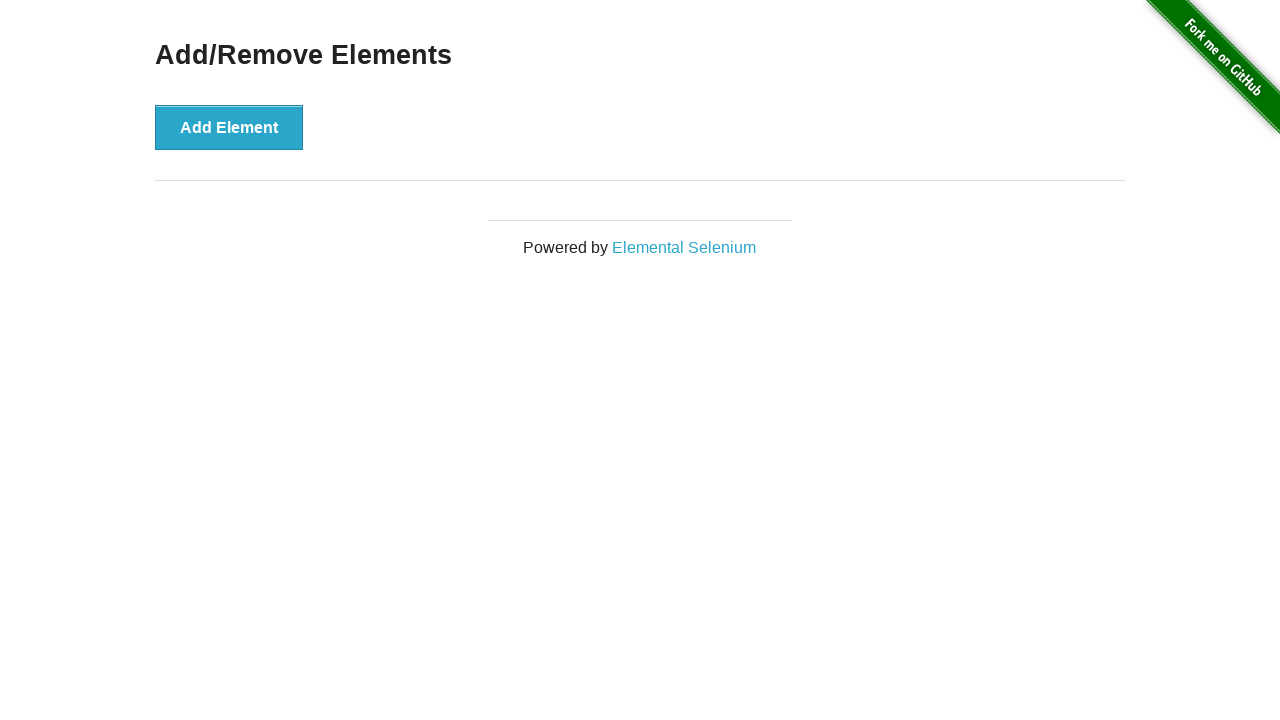